Tests that entered text is trimmed when editing a todo item

Starting URL: https://demo.playwright.dev/todomvc

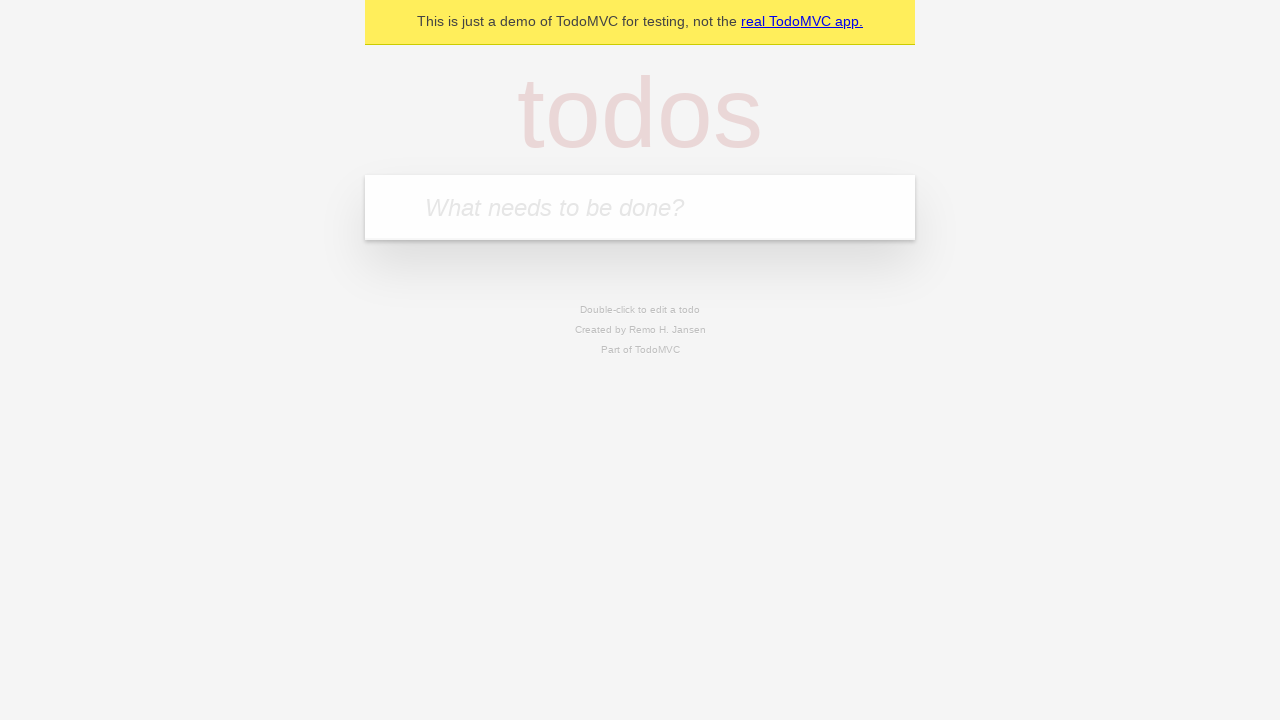

Filled new todo field with 'buy some cheese' on .new-todo
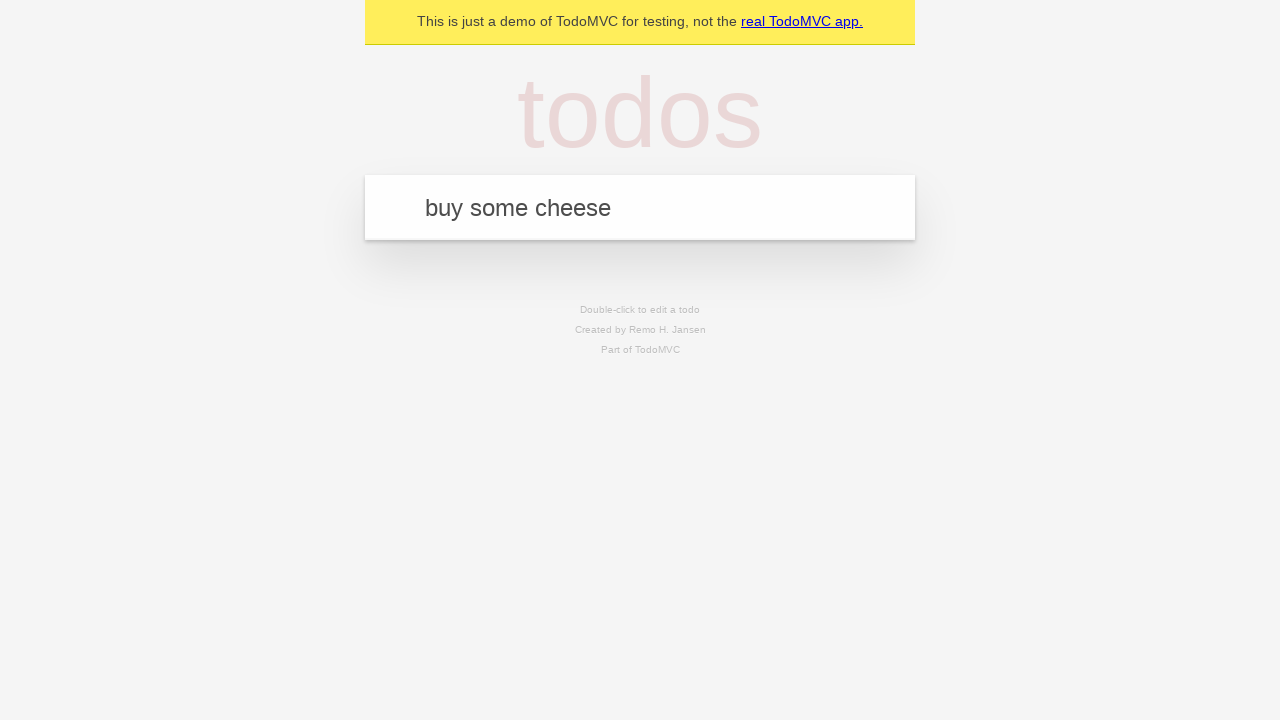

Pressed Enter to create first todo on .new-todo
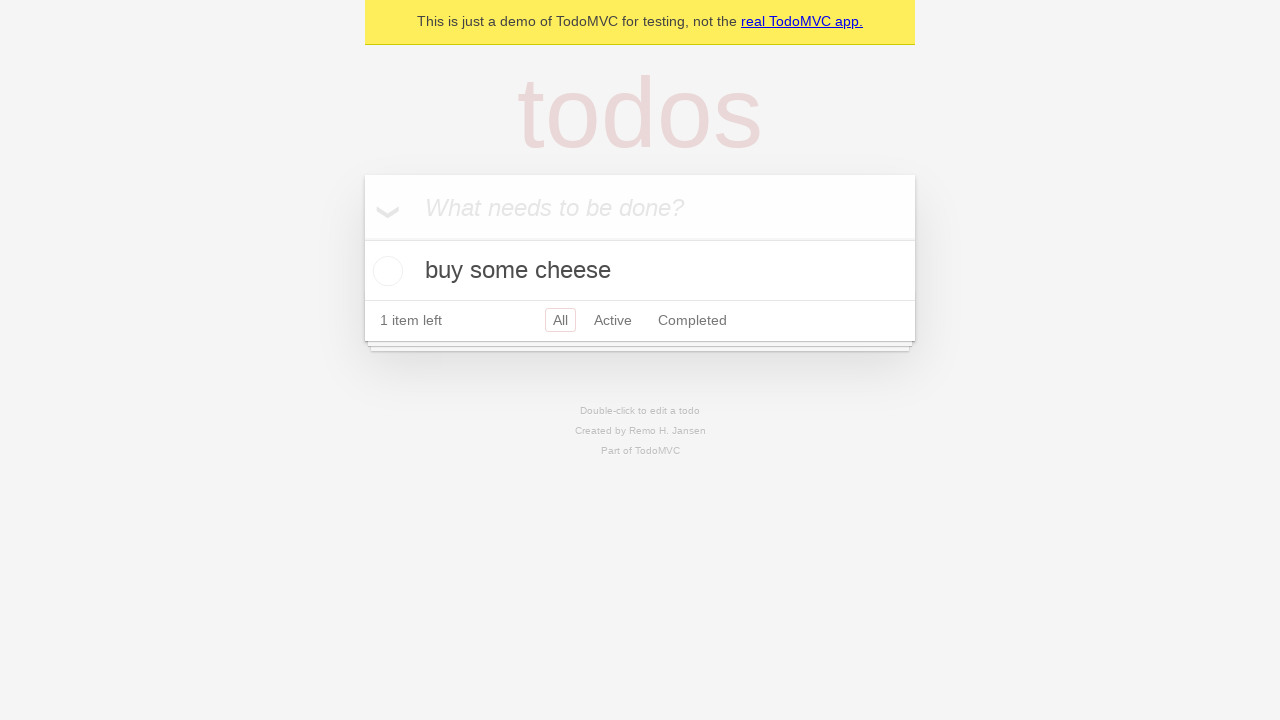

Filled new todo field with 'feed the cat' on .new-todo
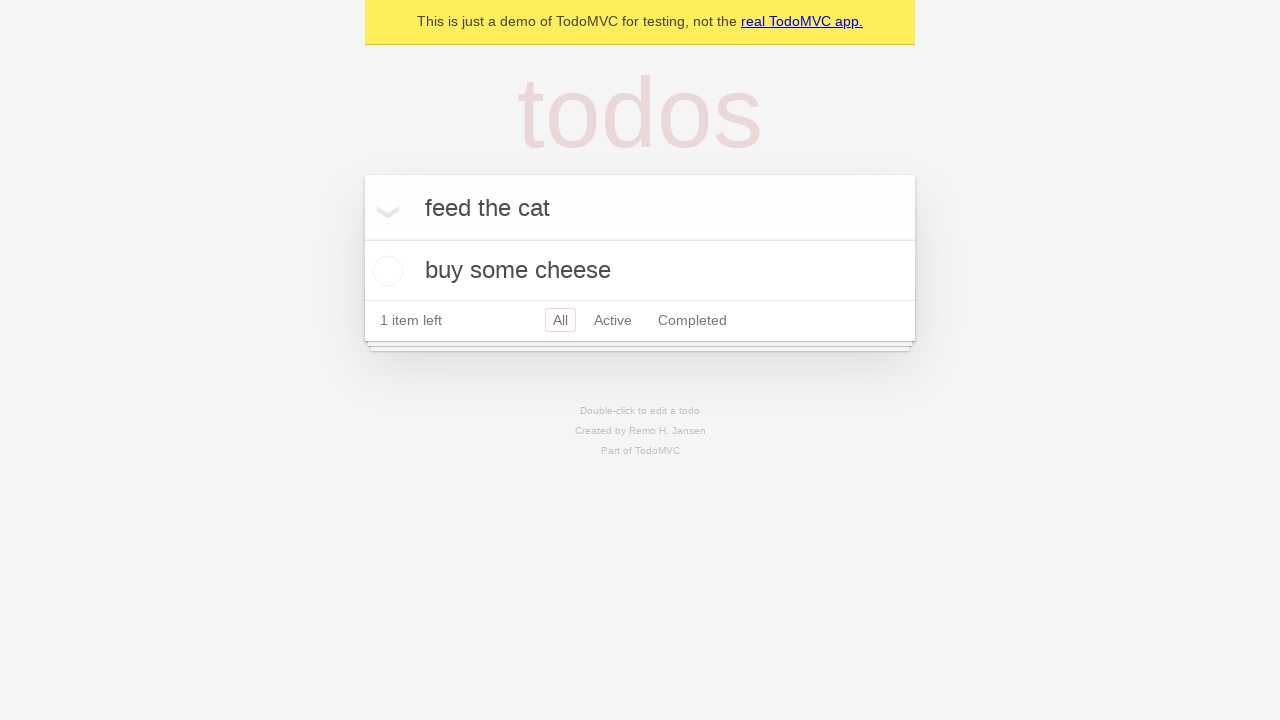

Pressed Enter to create second todo on .new-todo
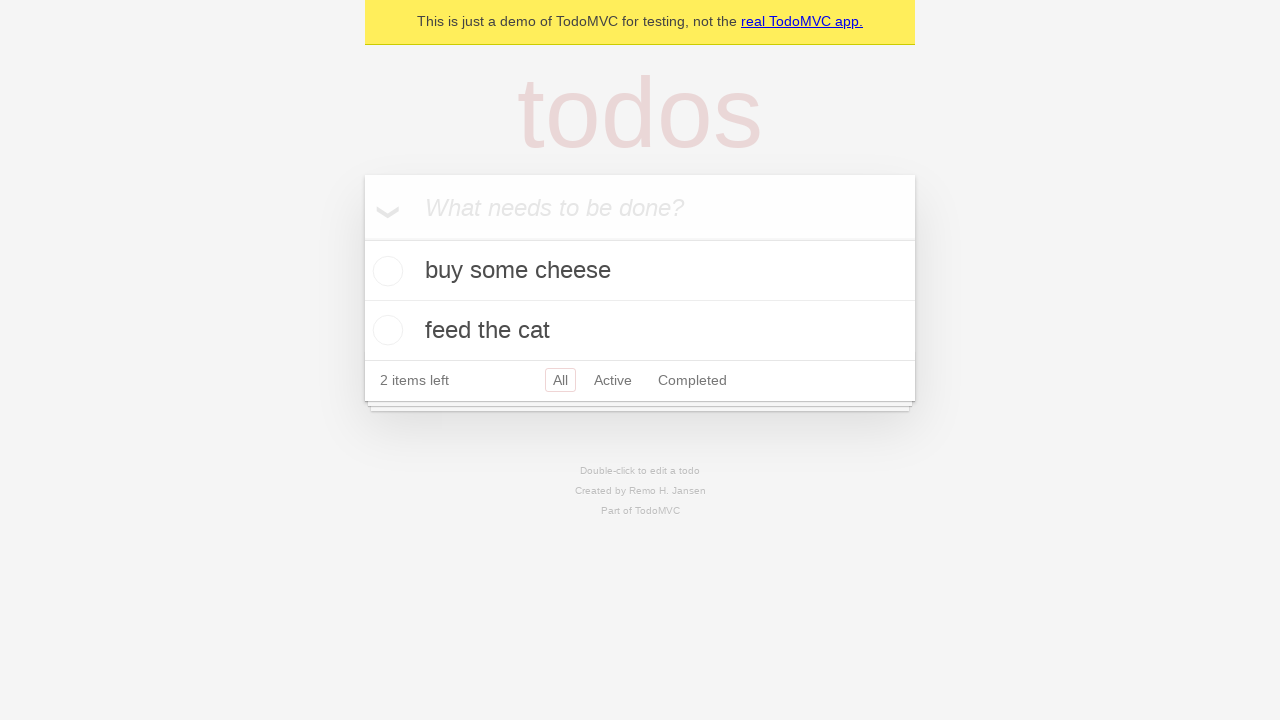

Filled new todo field with 'book a doctors appointment' on .new-todo
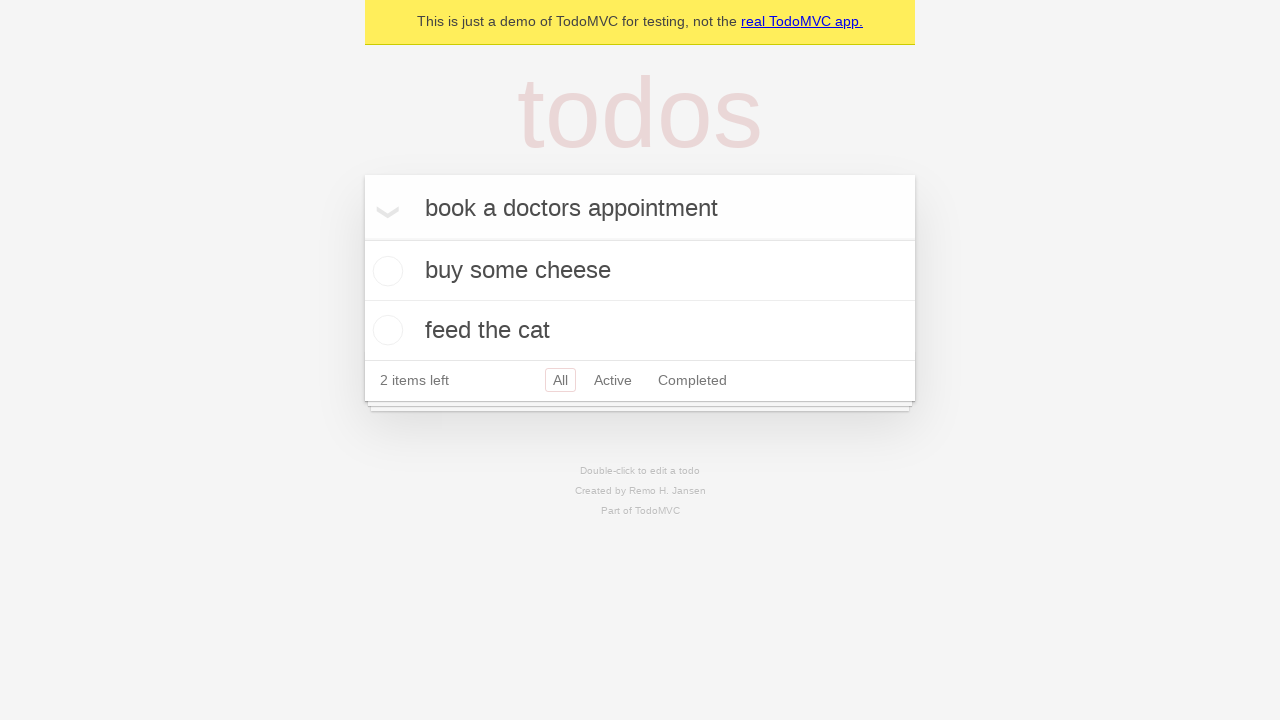

Pressed Enter to create third todo on .new-todo
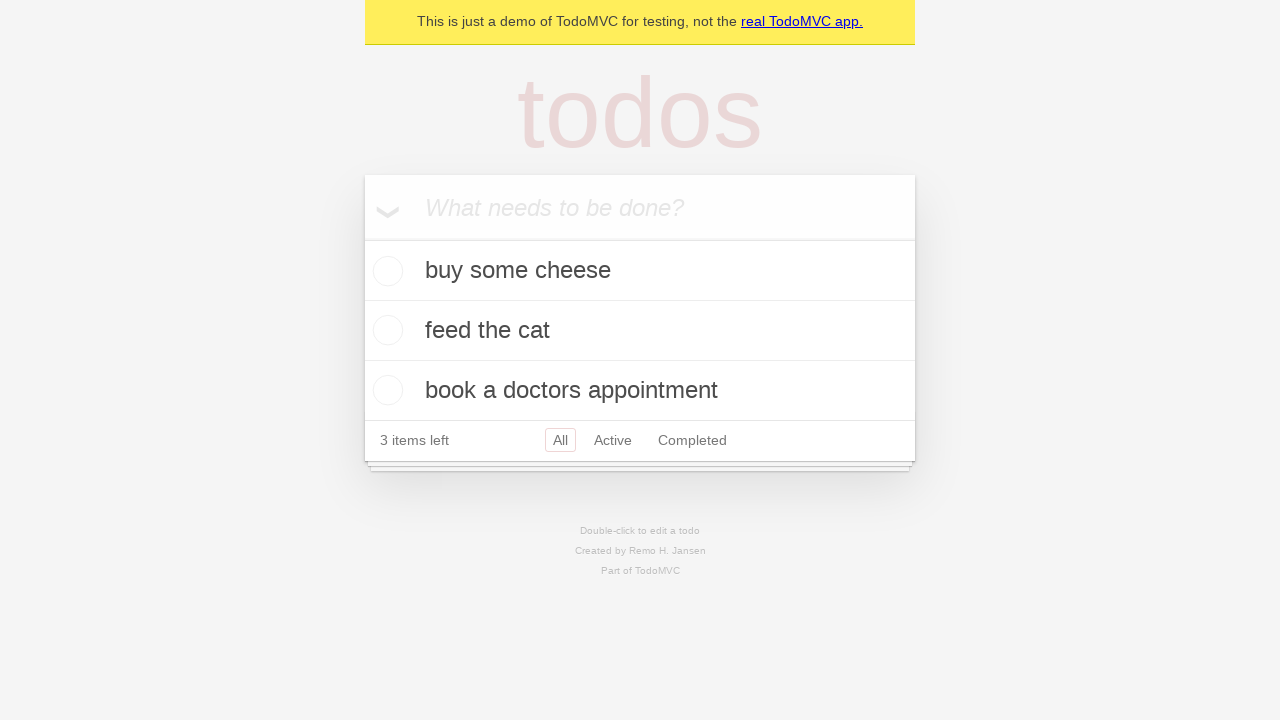

Double-clicked on second todo item to enter edit mode at (640, 331) on [data-testid="todo-item"]:nth-child(2)
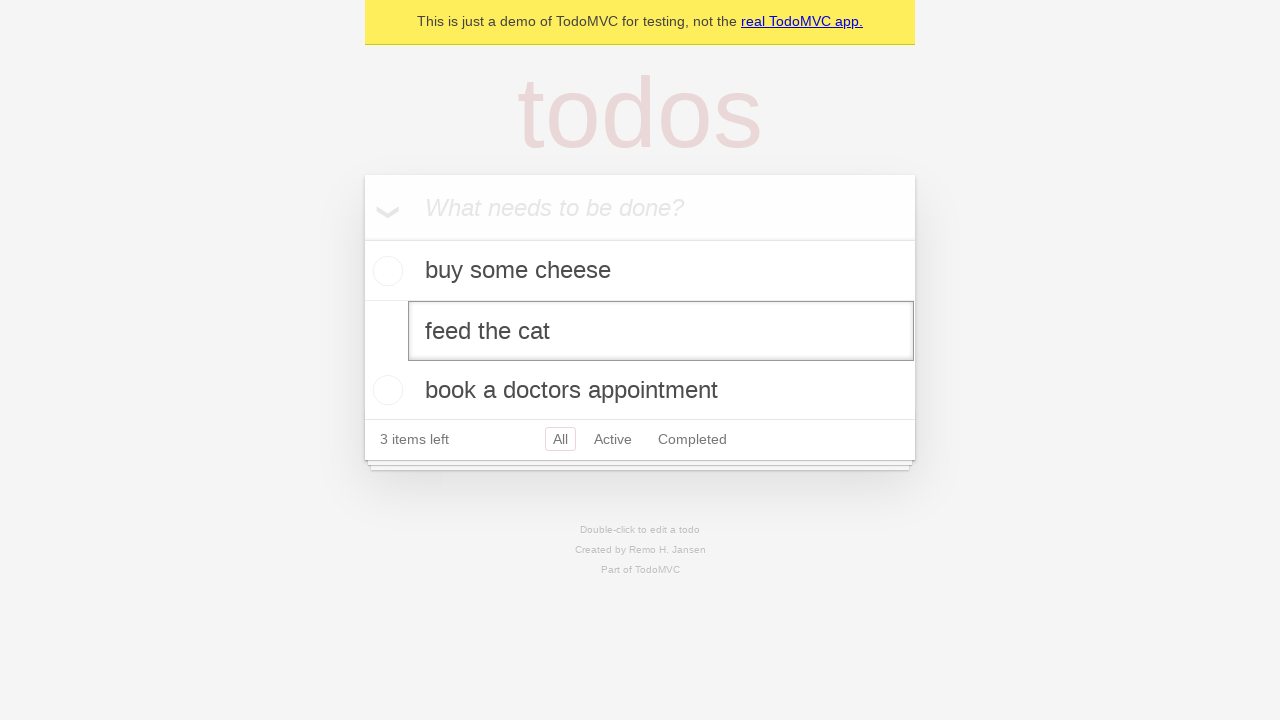

Filled edit input with text containing leading and trailing spaces on [data-testid="todo-item"]:nth-child(2) input.edit
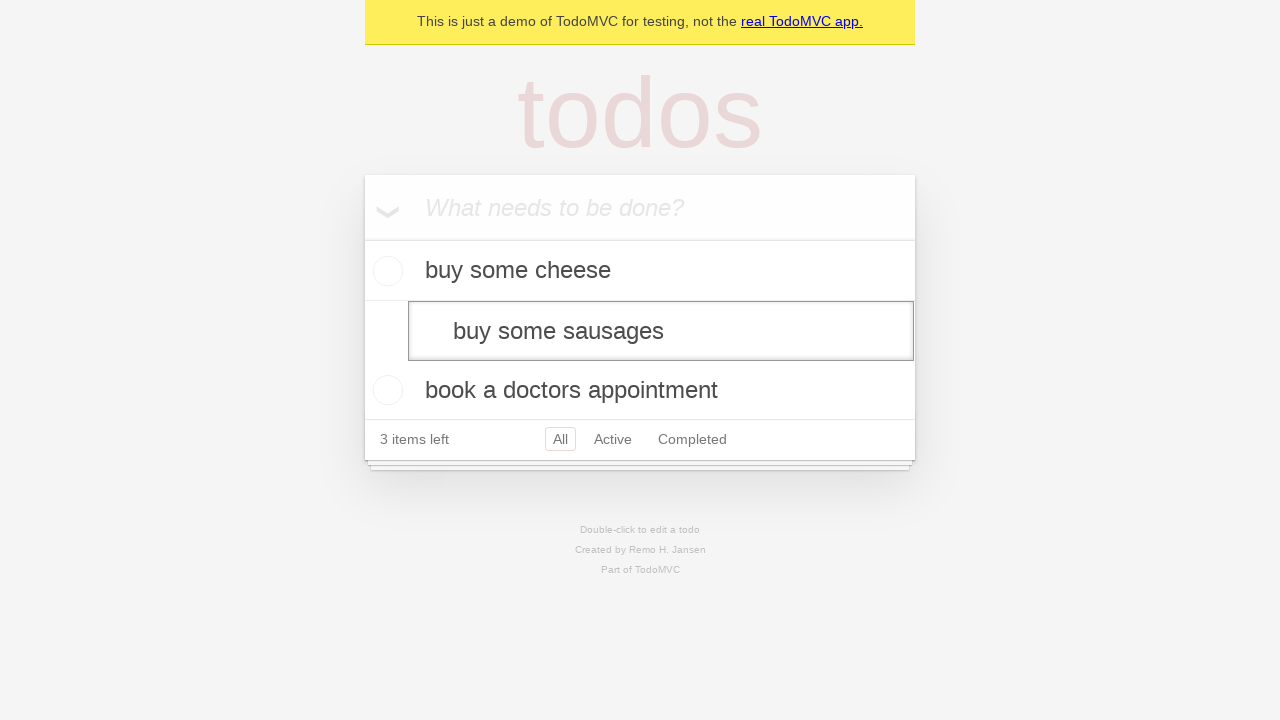

Pressed Enter to confirm edit and trim the text on [data-testid="todo-item"]:nth-child(2) input.edit
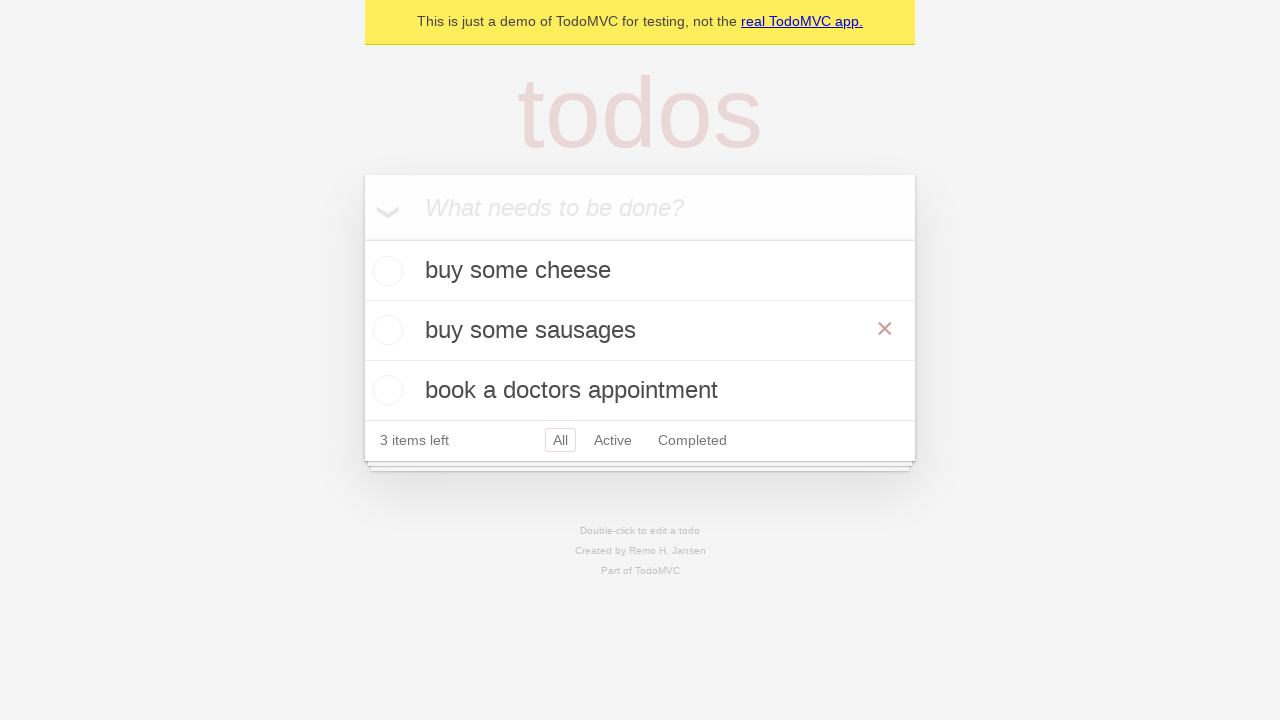

Waited for todo list to update
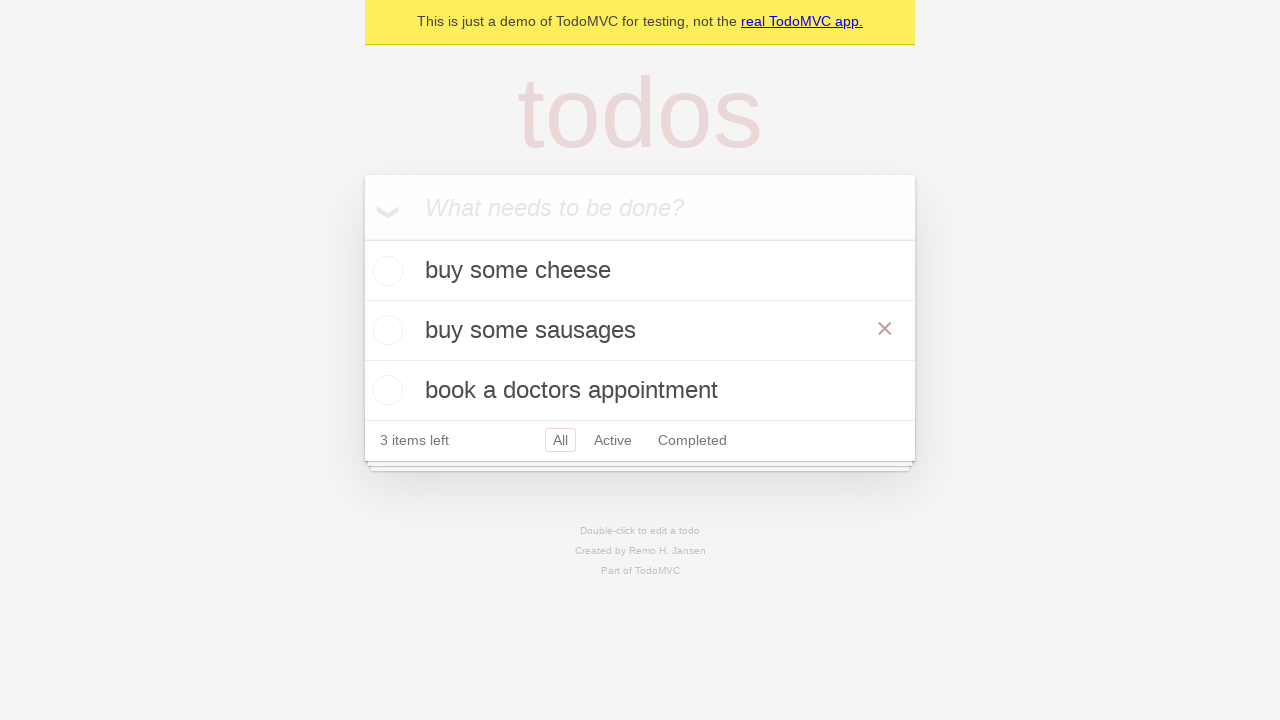

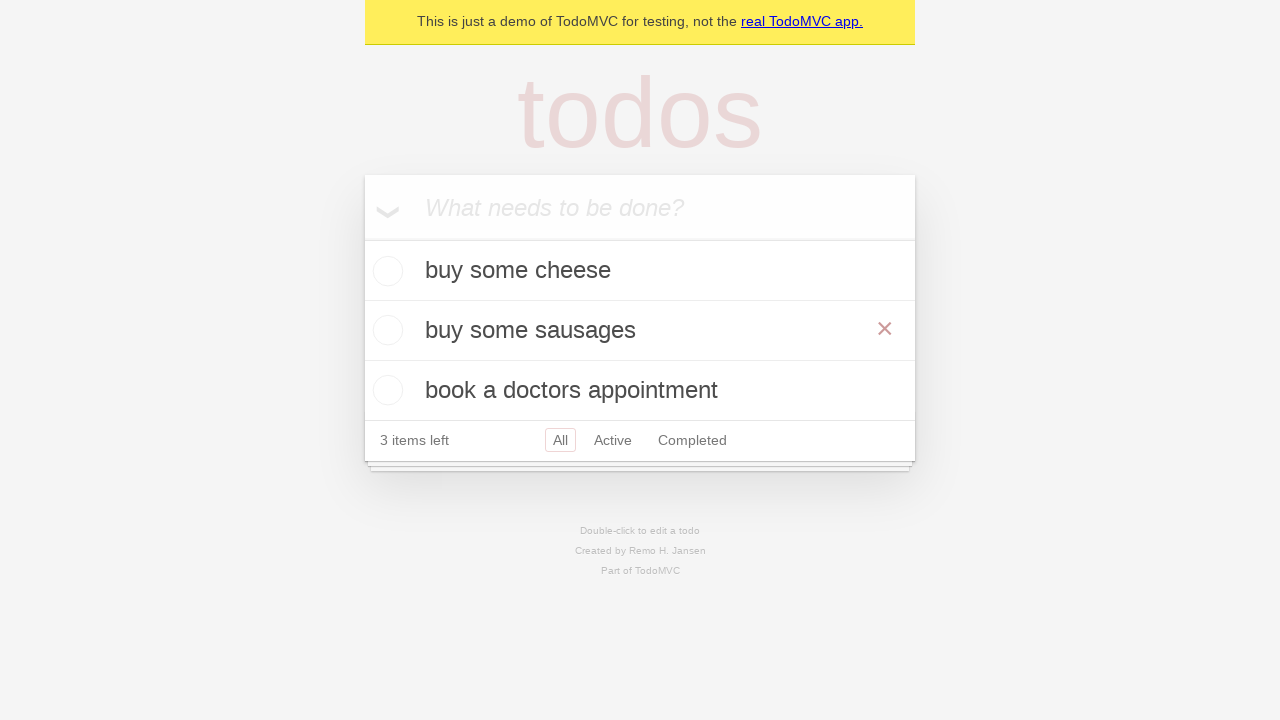